Tests that the currently applied filter link is highlighted

Starting URL: https://demo.playwright.dev/todomvc

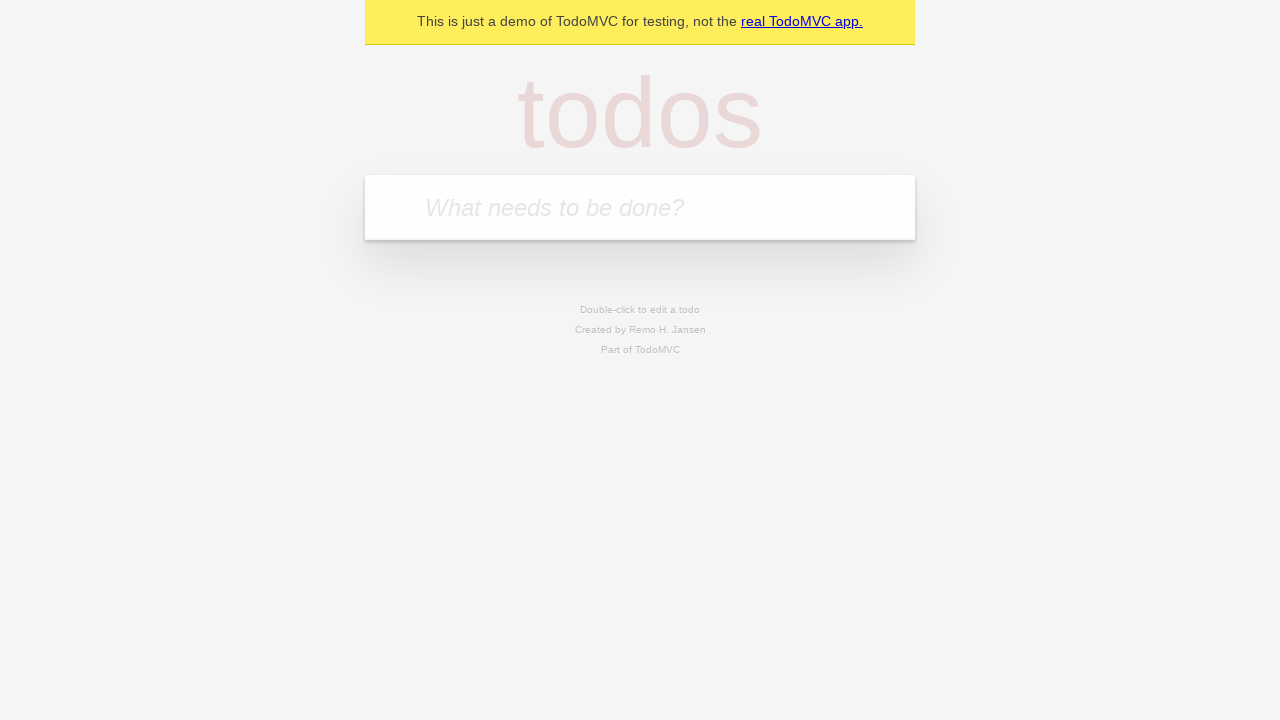

Filled todo input with 'buy some cheese' on internal:attr=[placeholder="What needs to be done?"i]
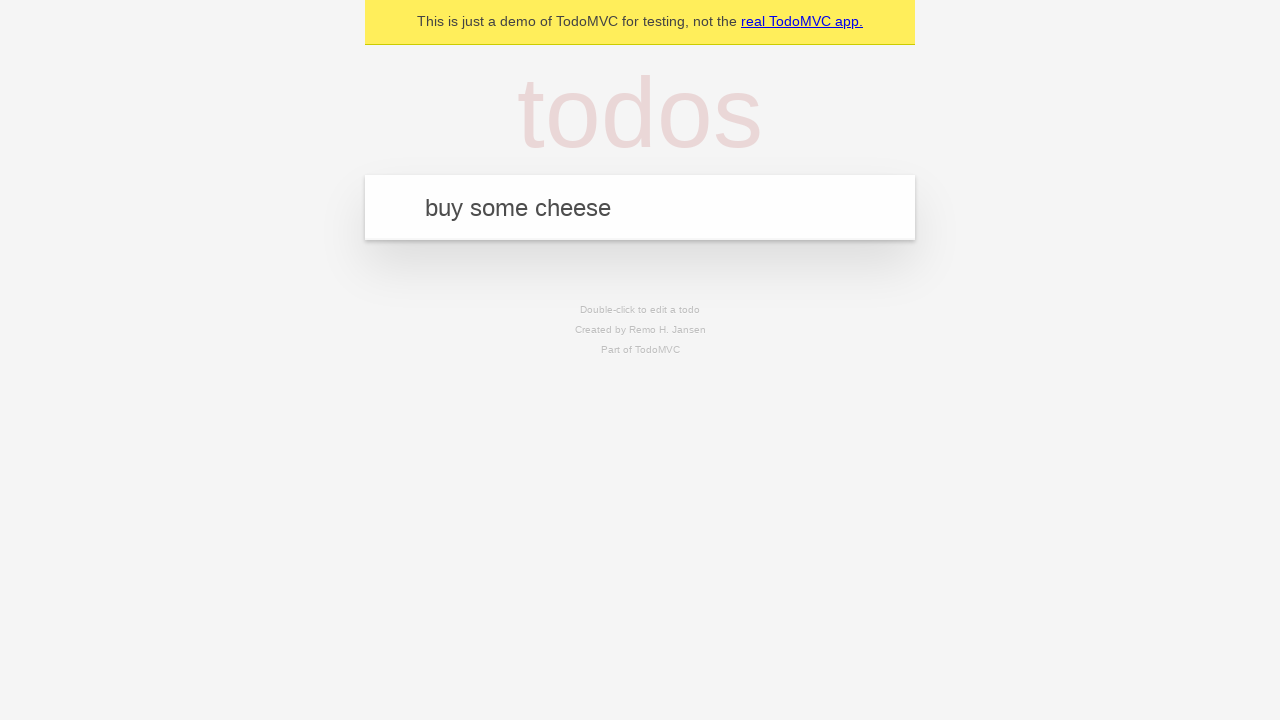

Pressed Enter to create first todo on internal:attr=[placeholder="What needs to be done?"i]
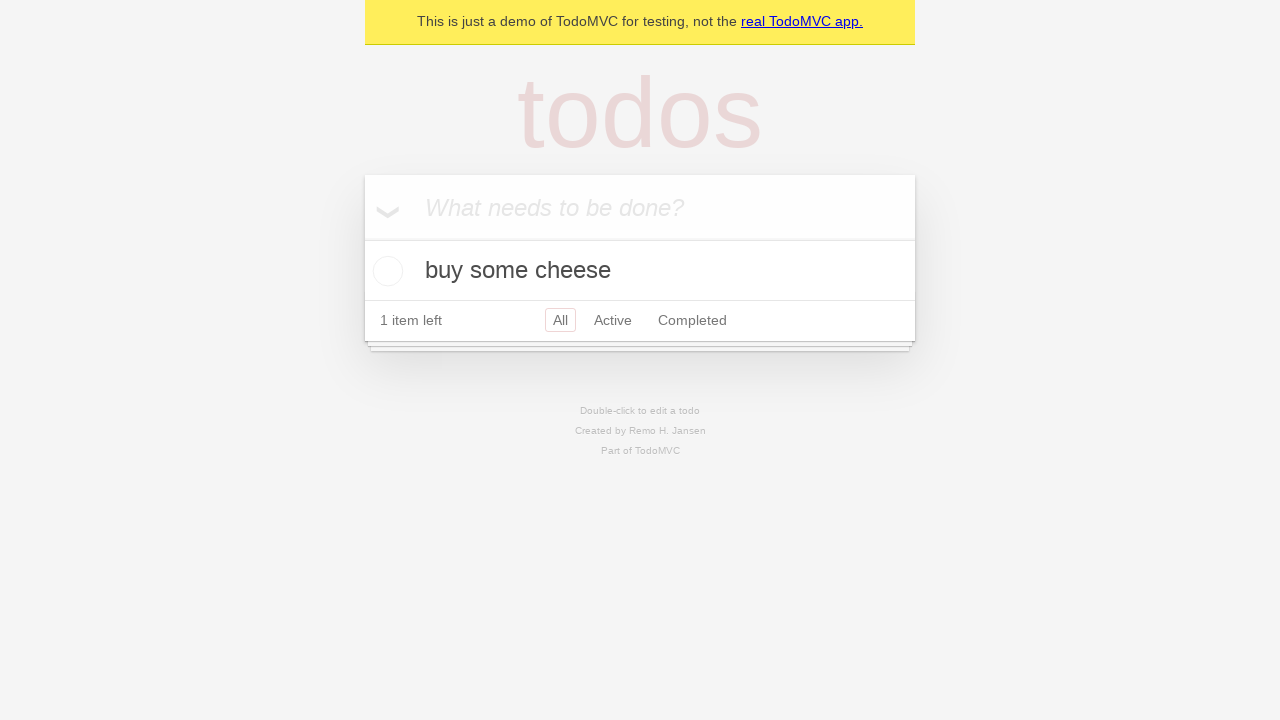

Filled todo input with 'feed the cat' on internal:attr=[placeholder="What needs to be done?"i]
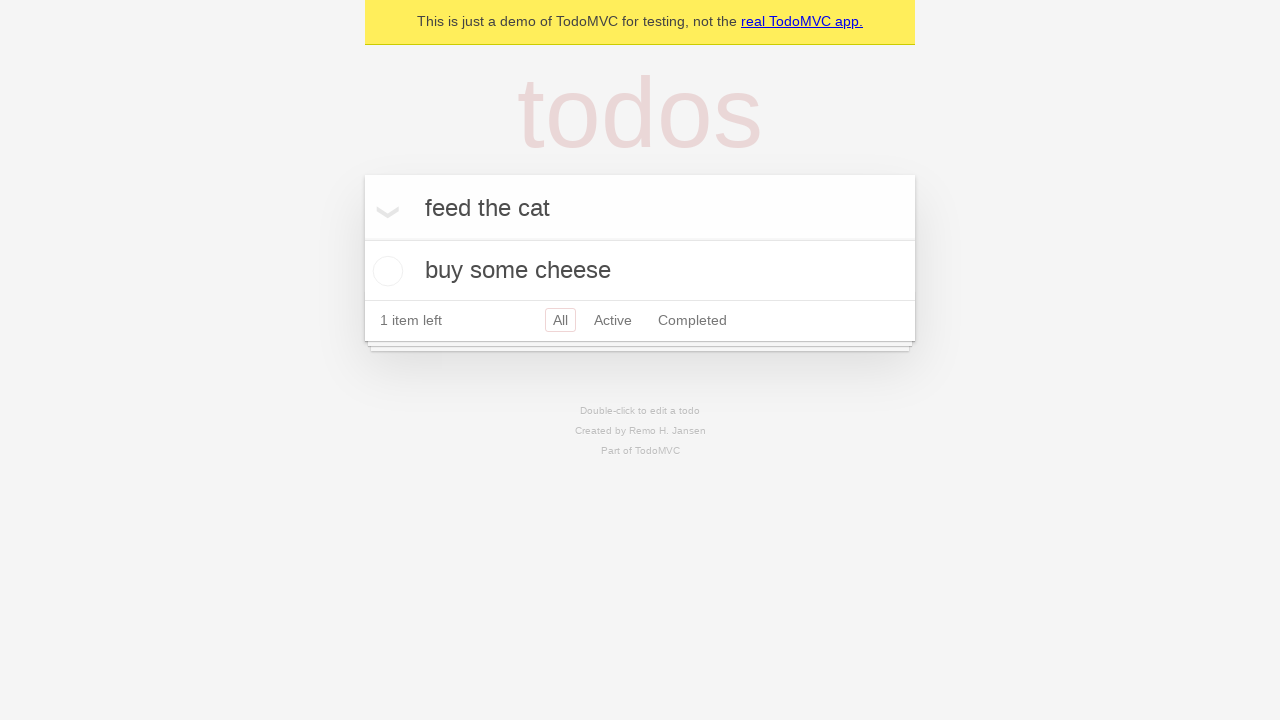

Pressed Enter to create second todo on internal:attr=[placeholder="What needs to be done?"i]
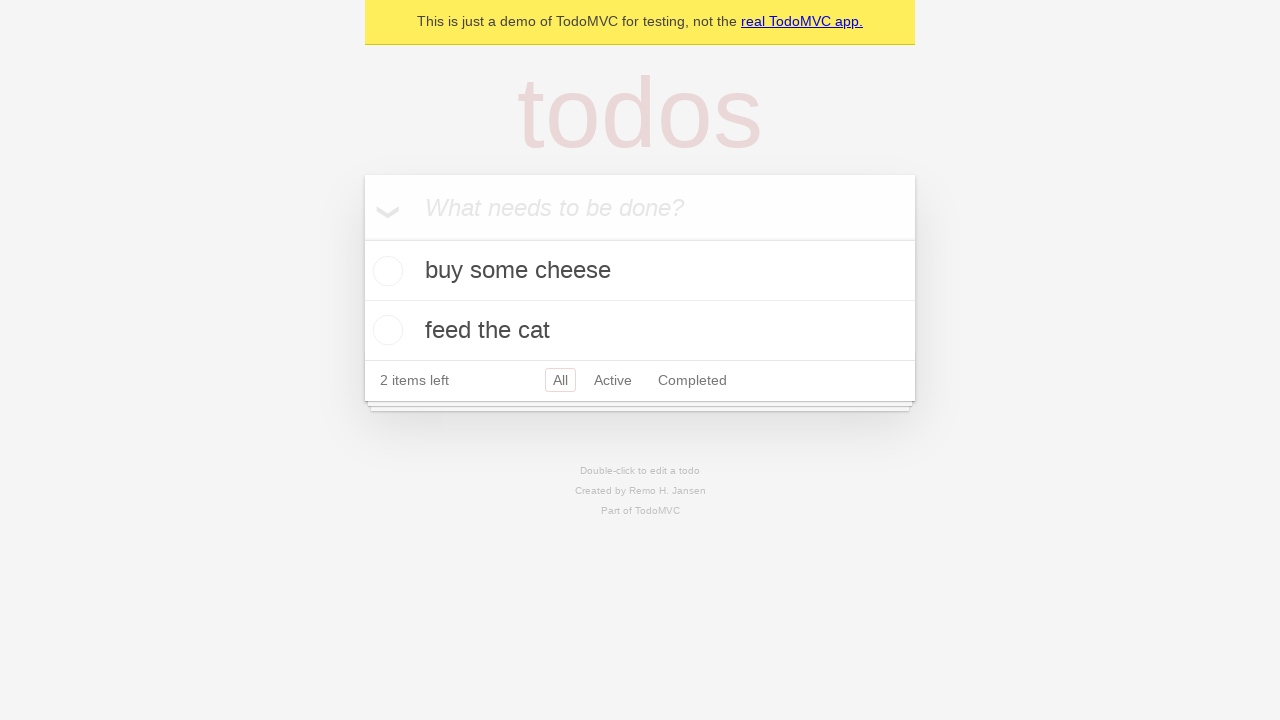

Filled todo input with 'book a doctors appointment' on internal:attr=[placeholder="What needs to be done?"i]
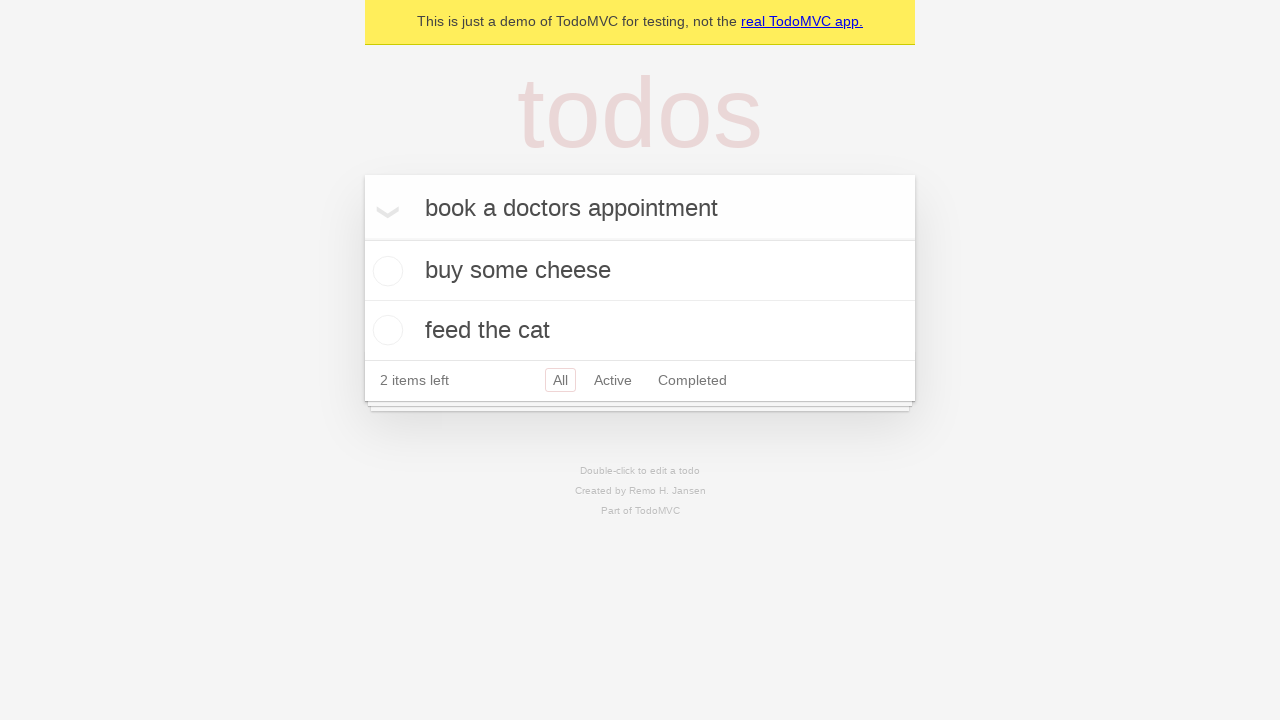

Pressed Enter to create third todo on internal:attr=[placeholder="What needs to be done?"i]
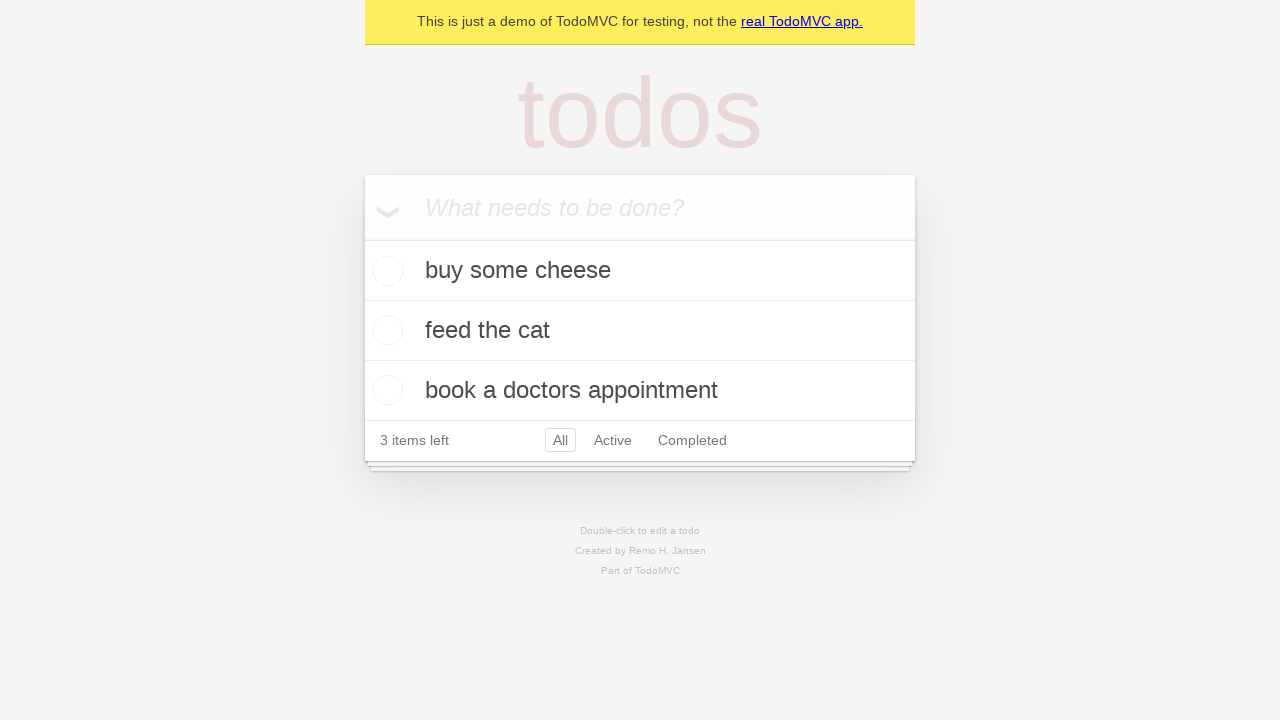

Clicked Active filter link at (613, 440) on internal:role=link[name="Active"i]
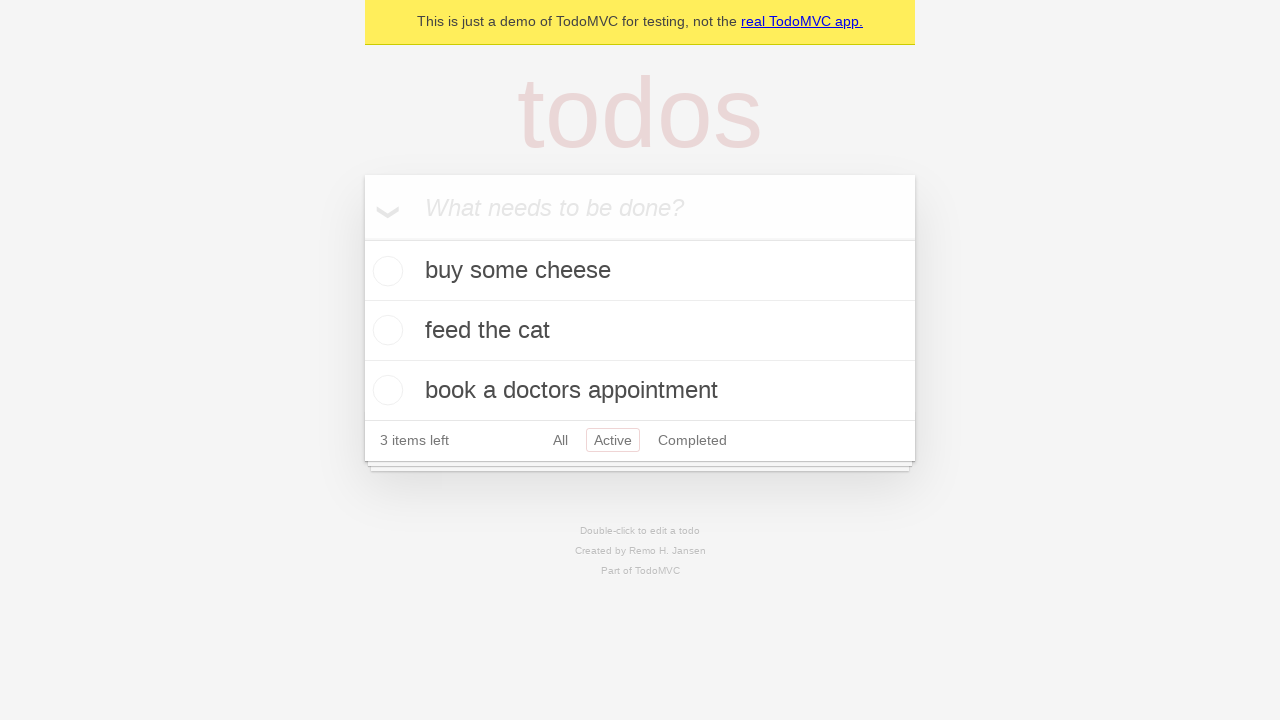

Clicked Completed filter link to test highlighting at (692, 440) on internal:role=link[name="Completed"i]
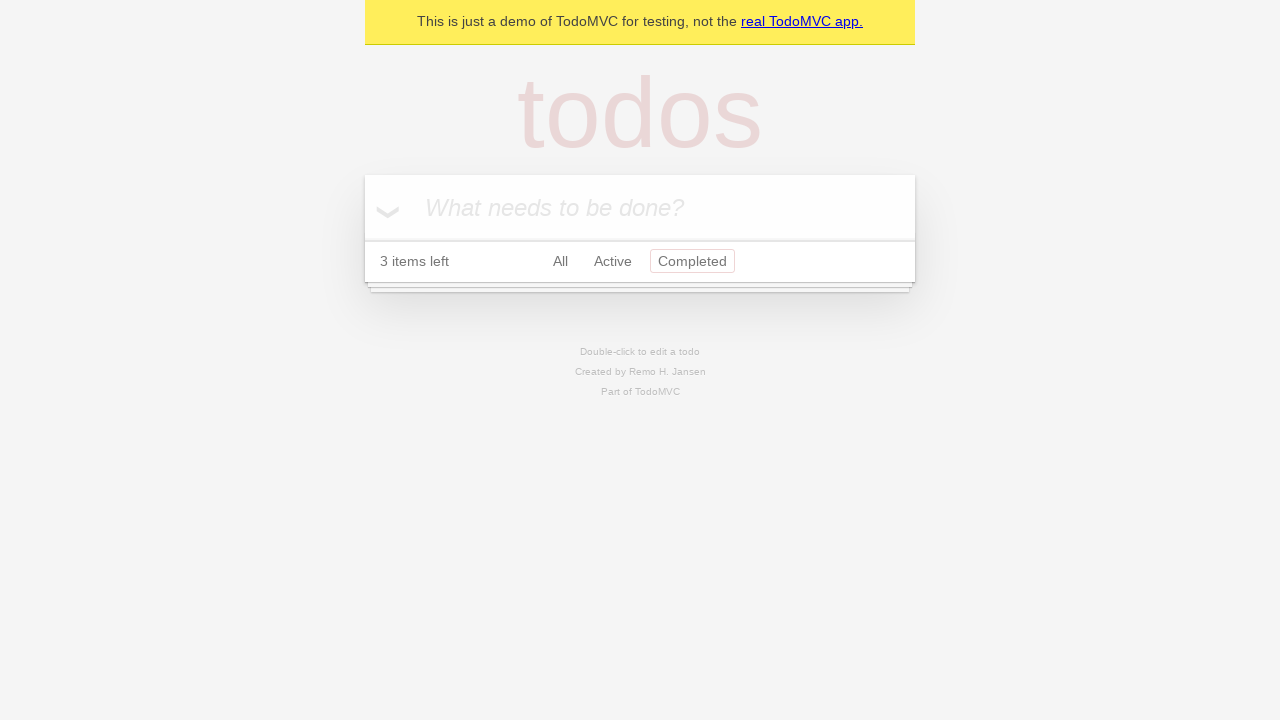

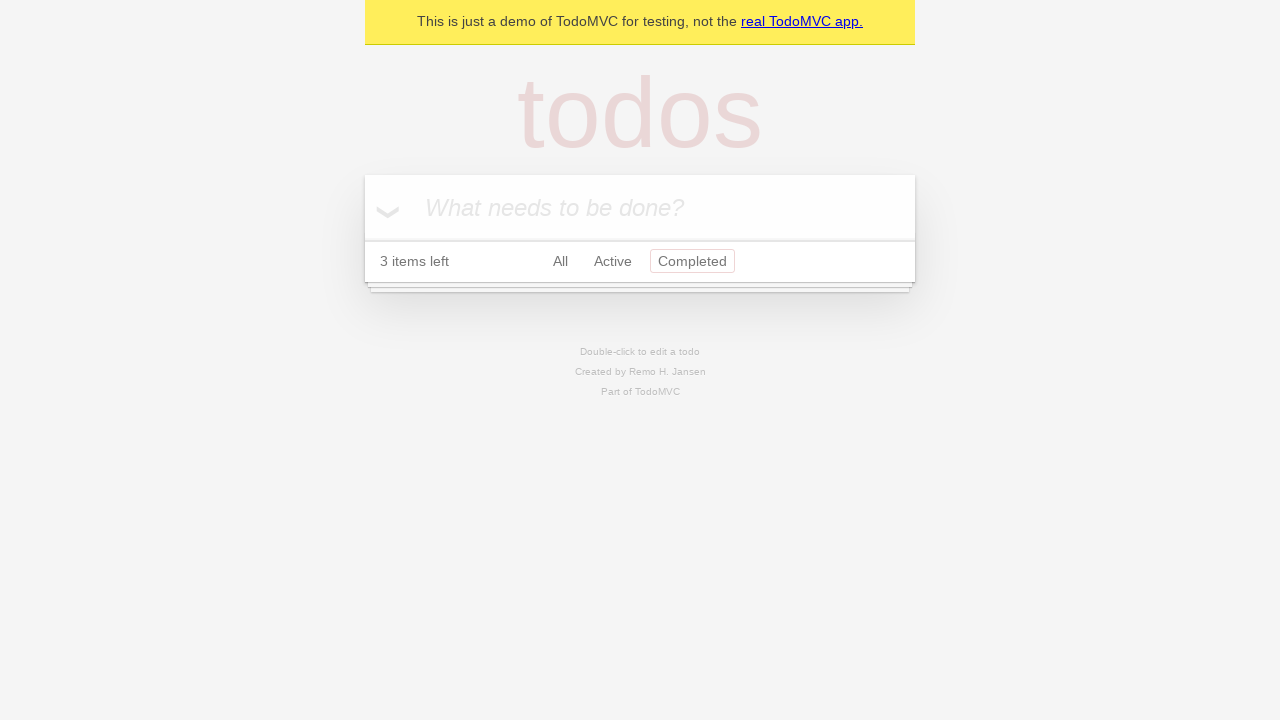